Tests the dynamic controls page by verifying a textbox is initially disabled, clicking the Enable button, waiting for it to become enabled, and verifying the "It's enabled!" message appears.

Starting URL: https://the-internet.herokuapp.com/dynamic_controls

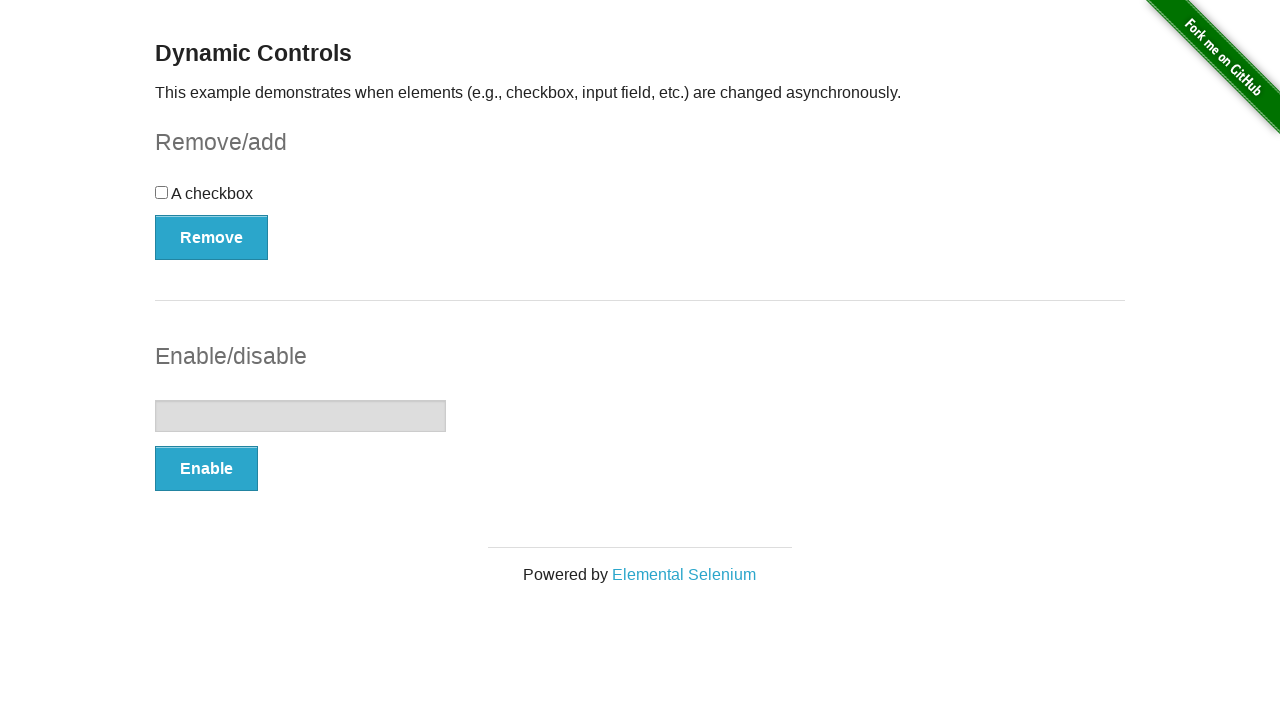

Navigated to dynamic controls page
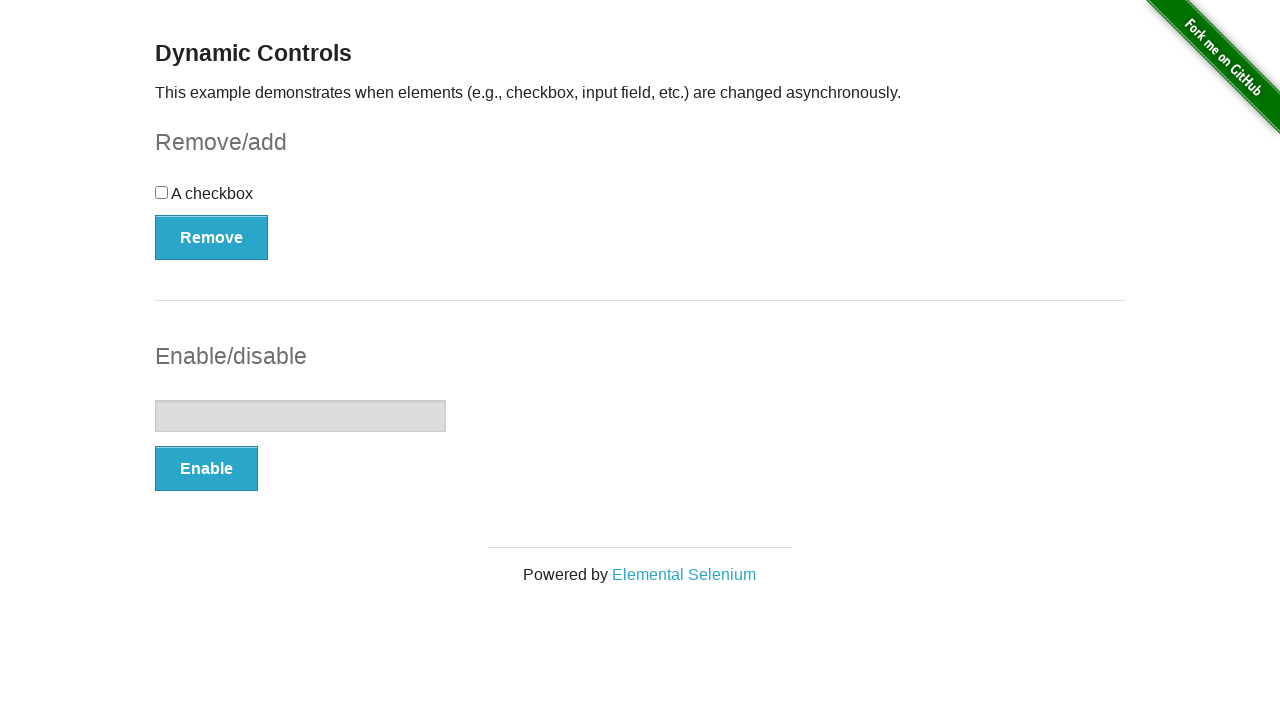

Located the textbox element
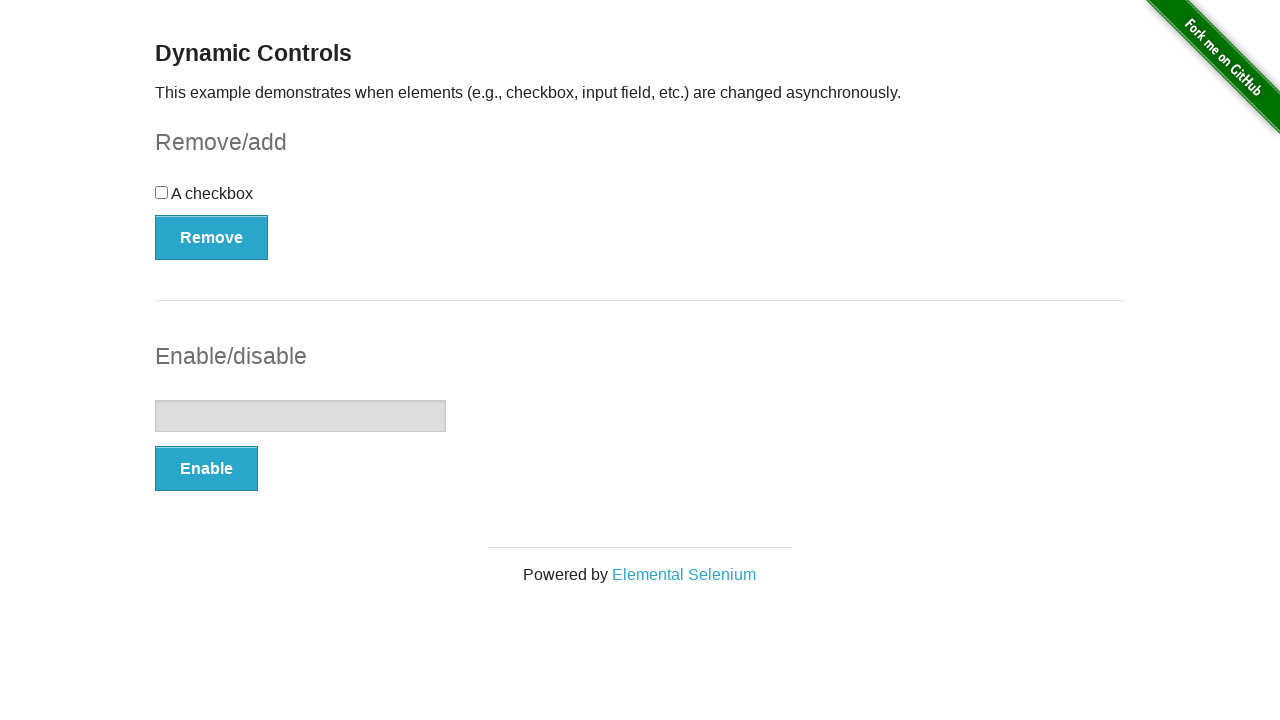

Verified textbox is initially disabled
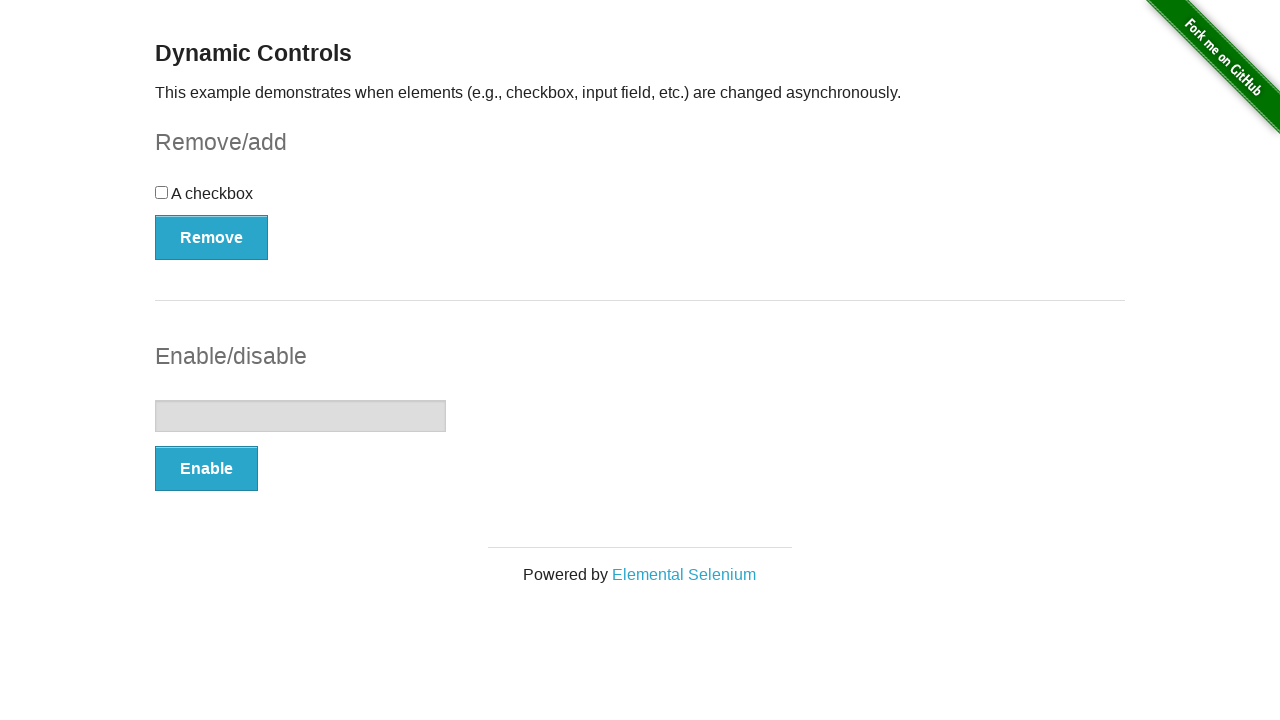

Clicked the Enable button at (206, 469) on xpath=//button[text()='Enable']
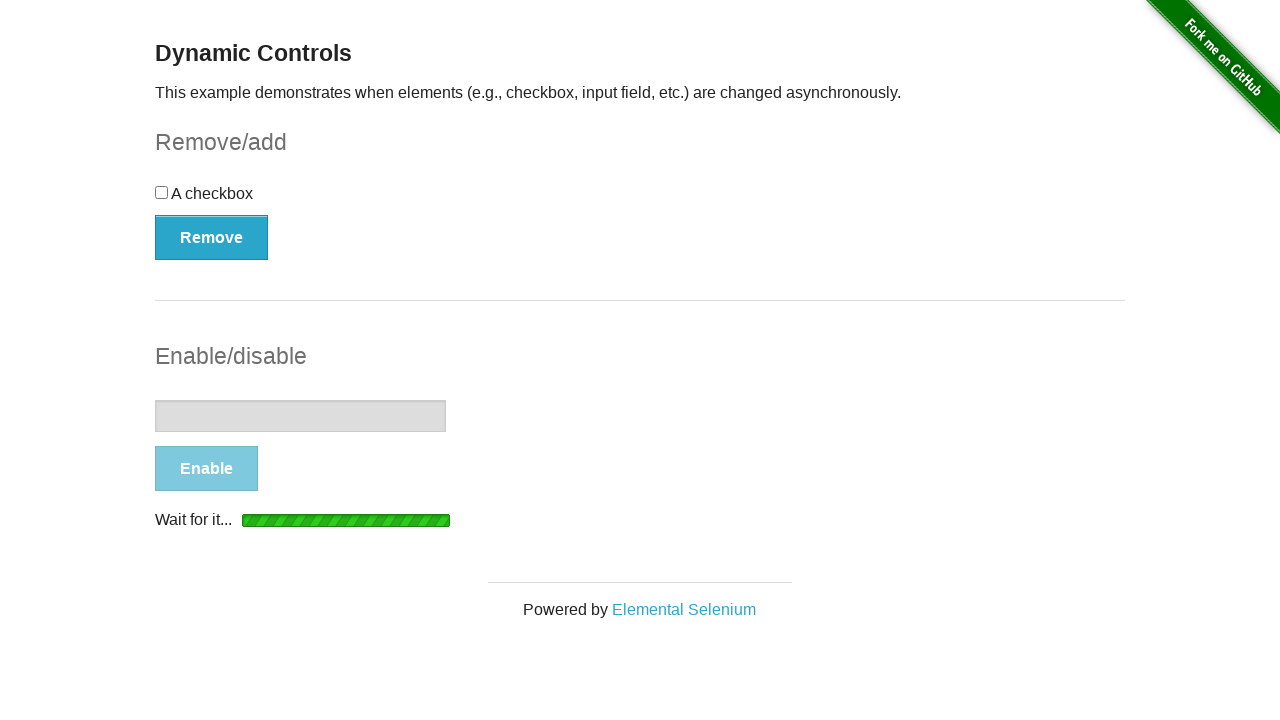

Waited for textbox to become enabled
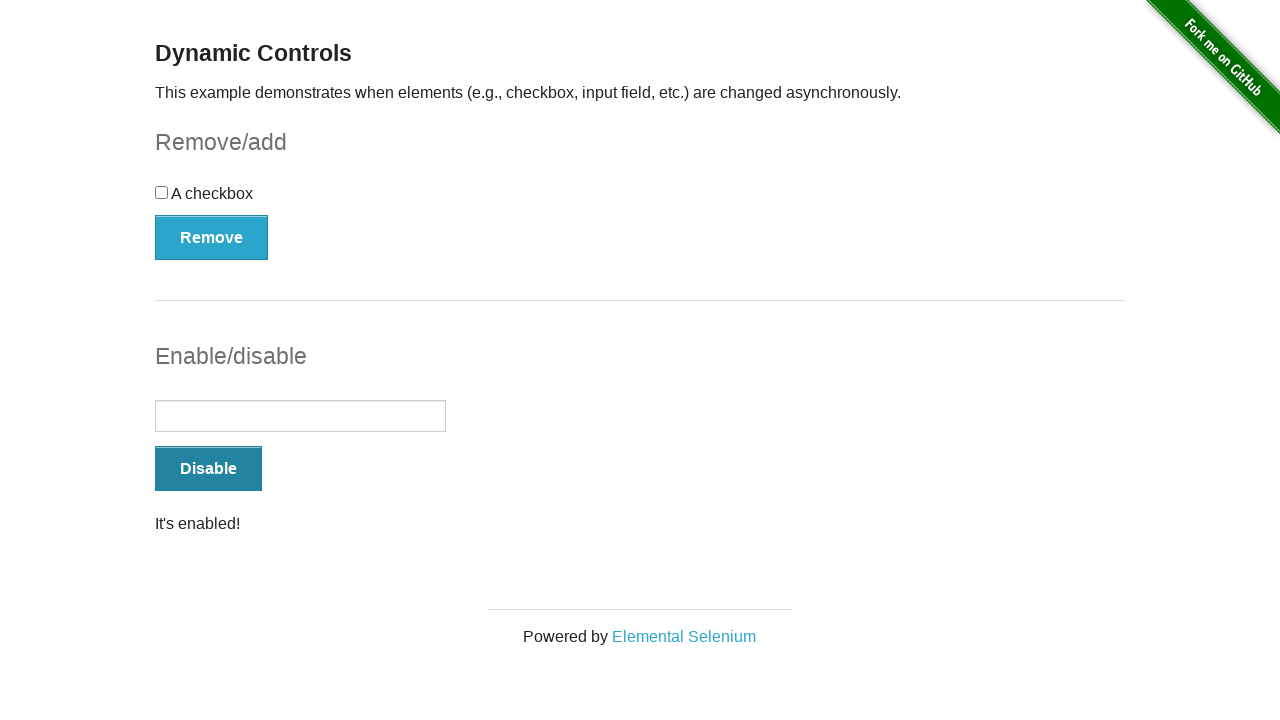

Located the 'It's enabled!' message element
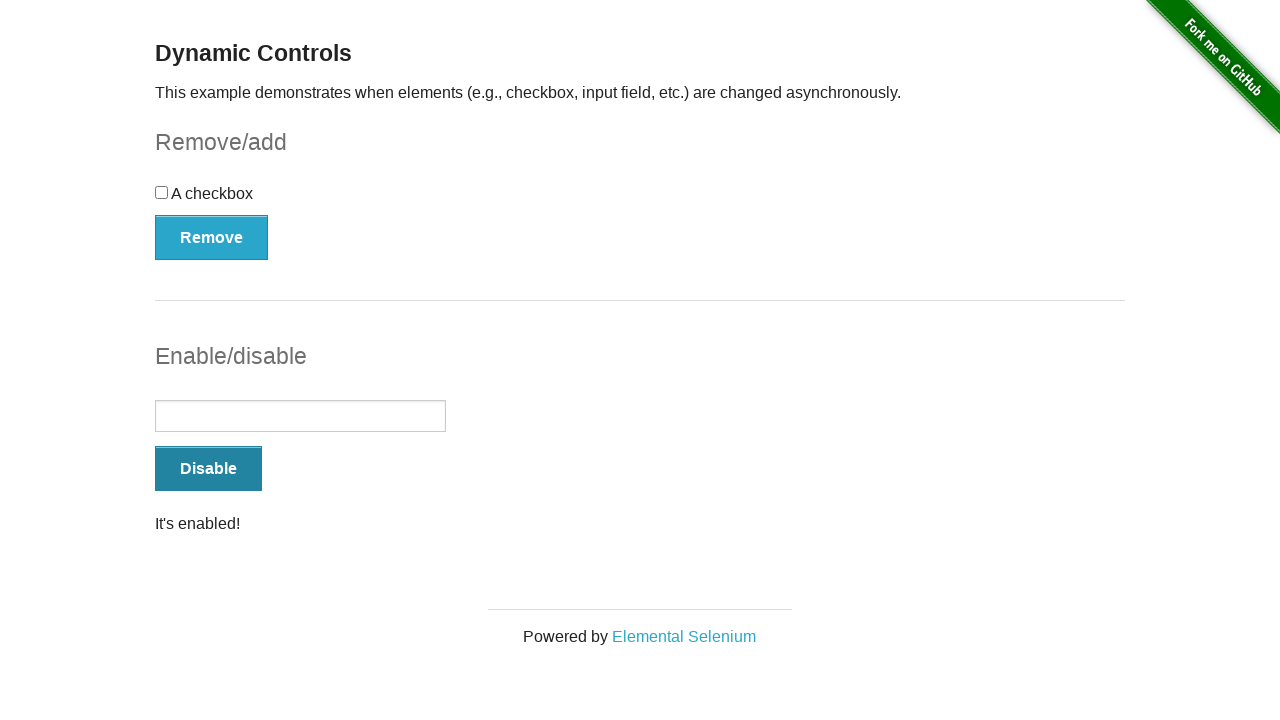

Verified 'It's enabled!' message is visible
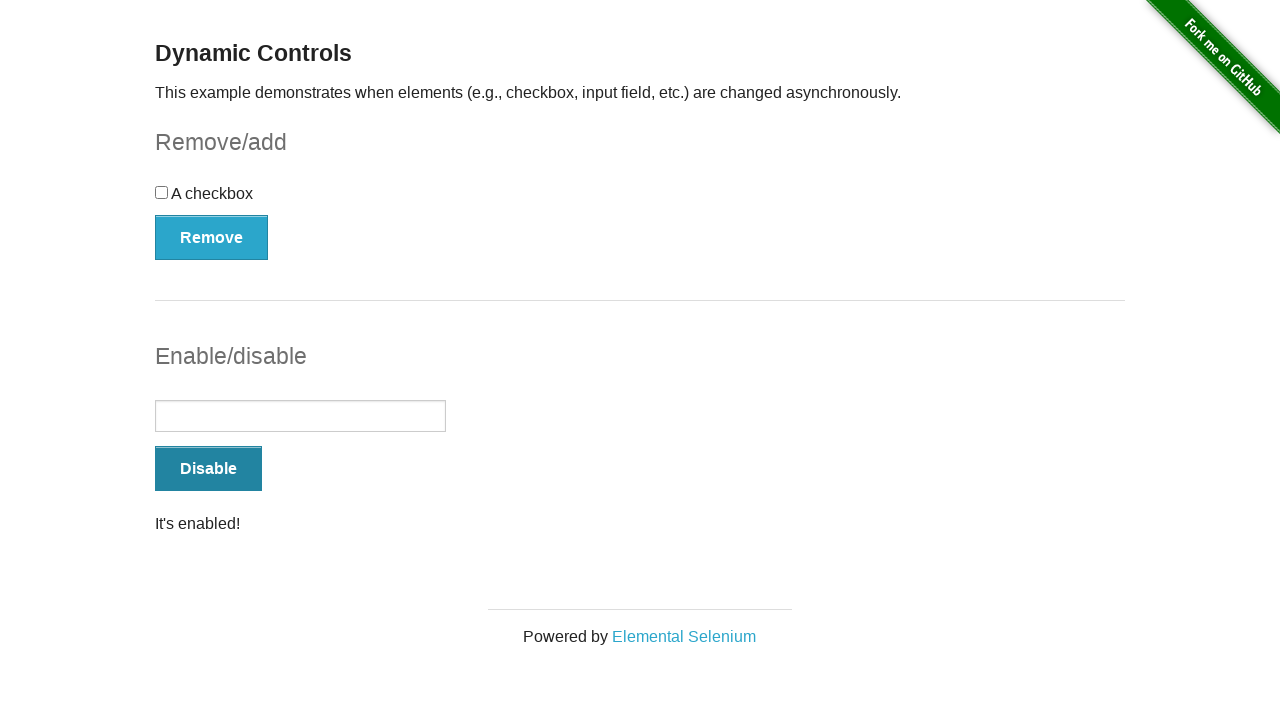

Verified textbox is now enabled
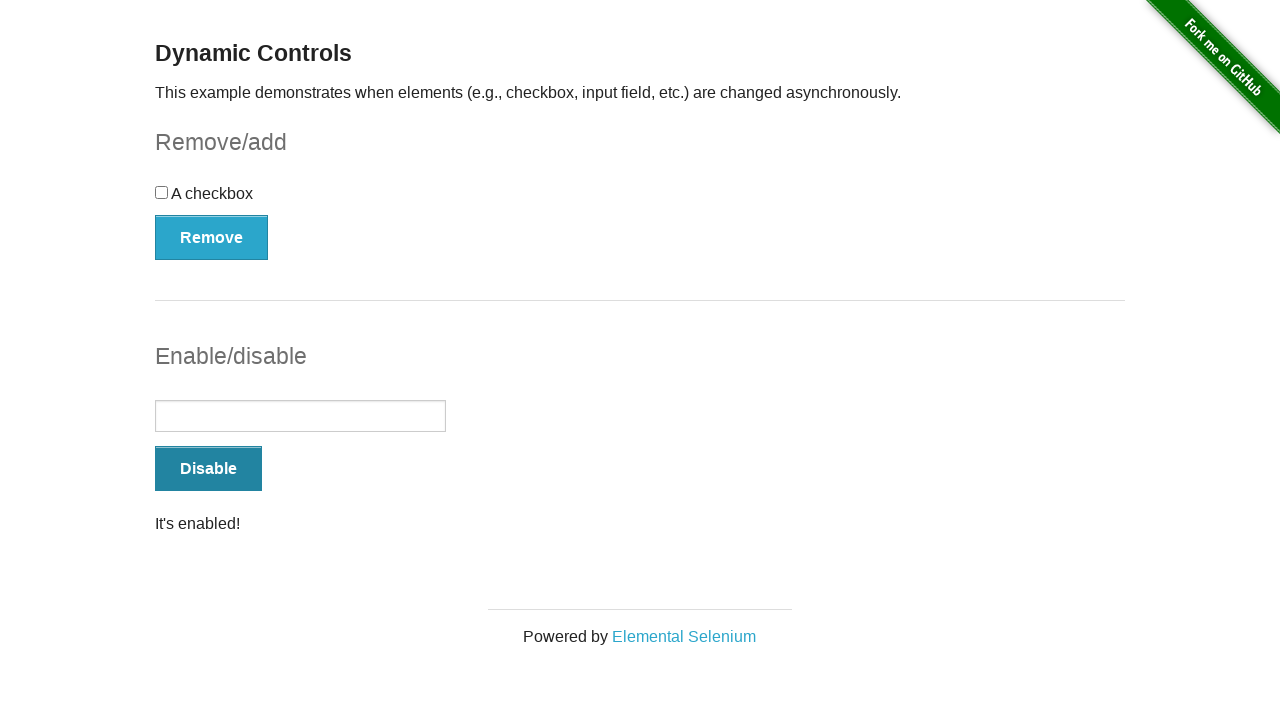

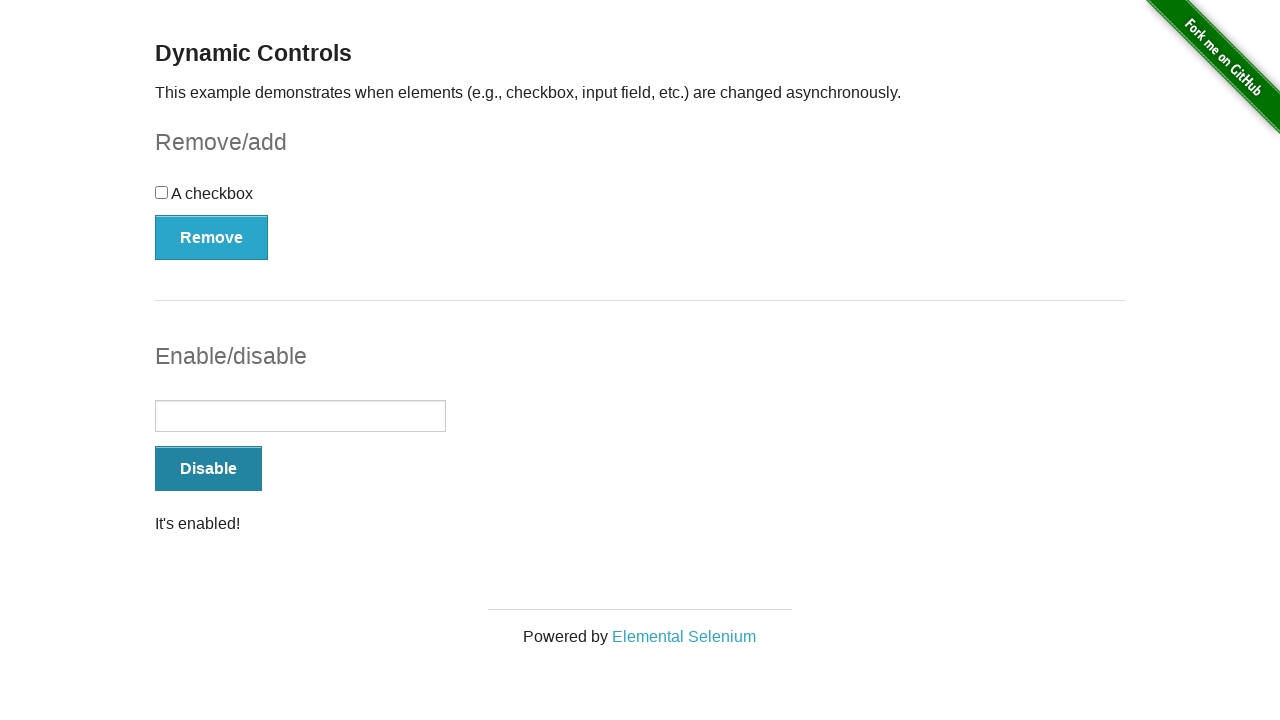